Tests opting out of A/B tests by adding an opt-out cookie on the homepage before navigating to the A/B test page

Starting URL: http://the-internet.herokuapp.com

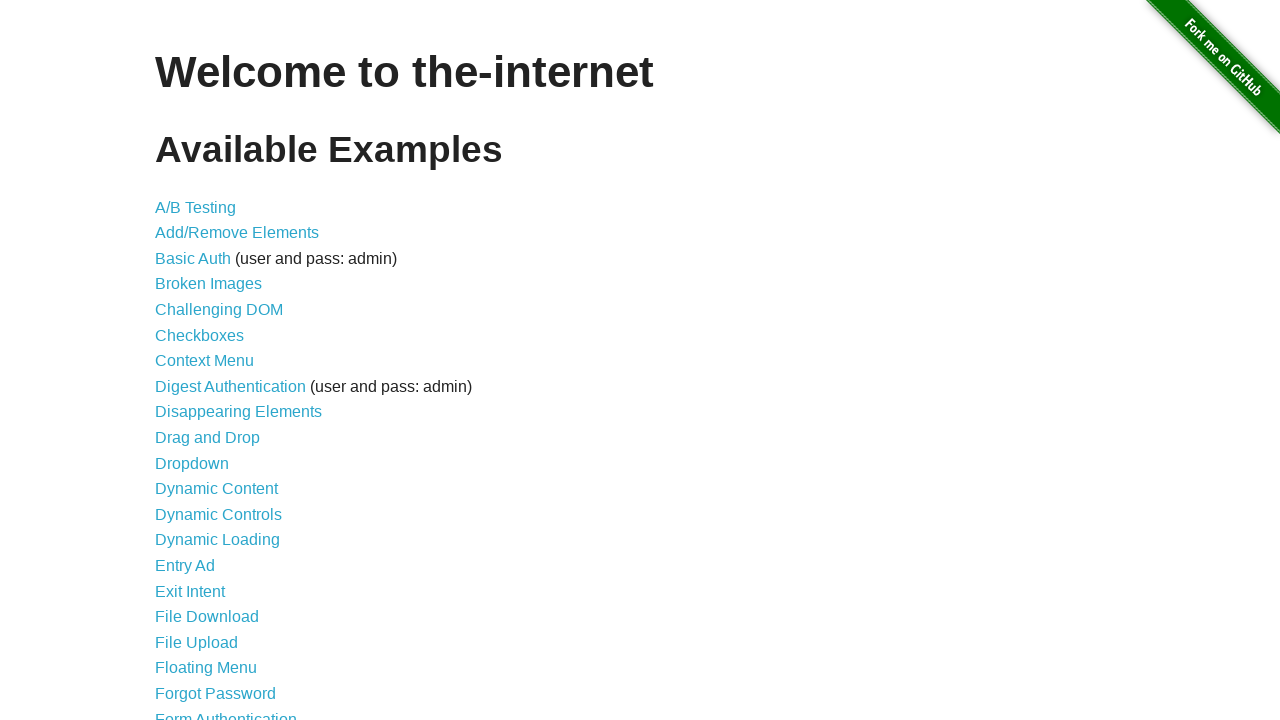

Added optimizelyOptOut cookie to the context
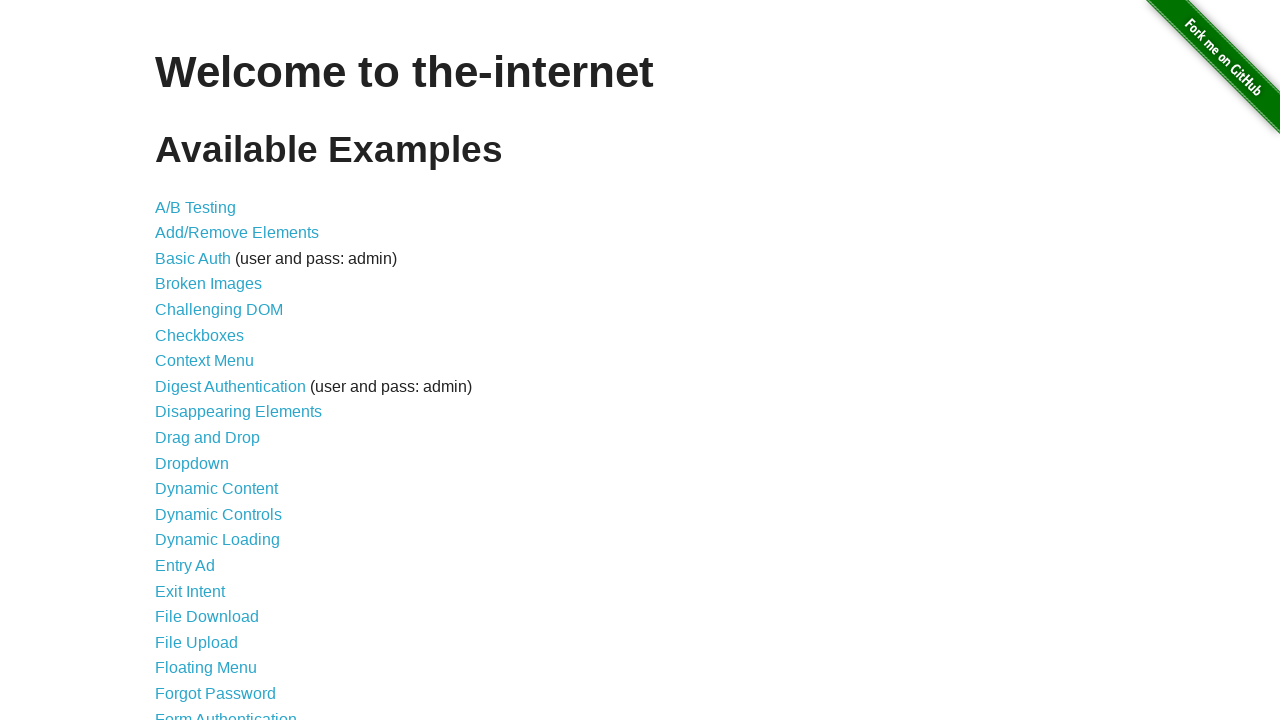

Navigated to A/B test page at http://the-internet.herokuapp.com/abtest
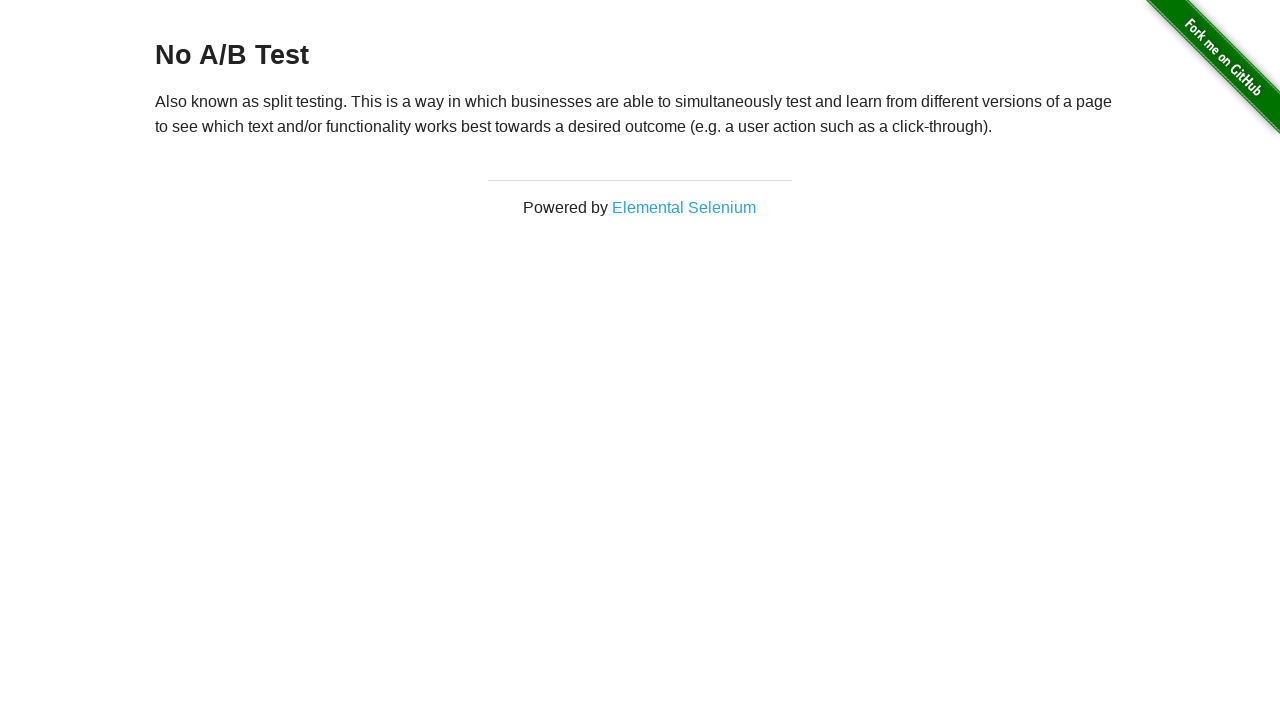

Retrieved heading text from page
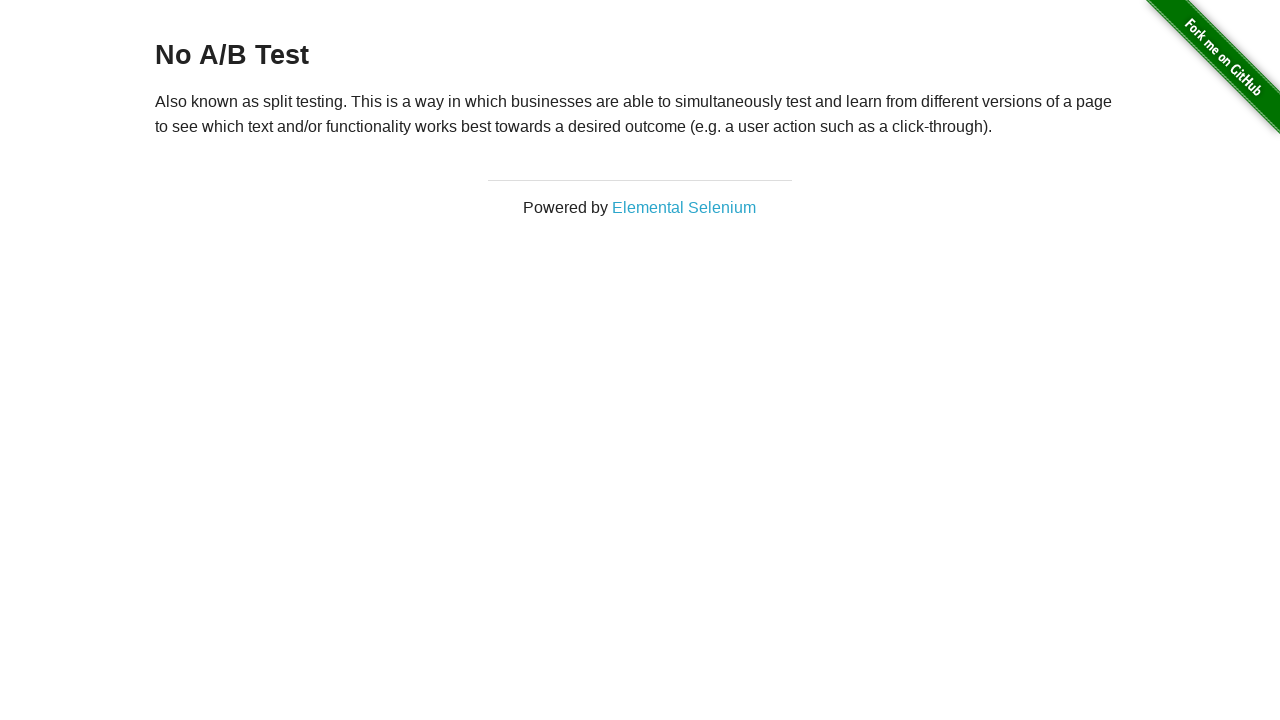

Verified that heading text is 'No A/B Test', confirming opt-out cookie prevented A/B test assignment
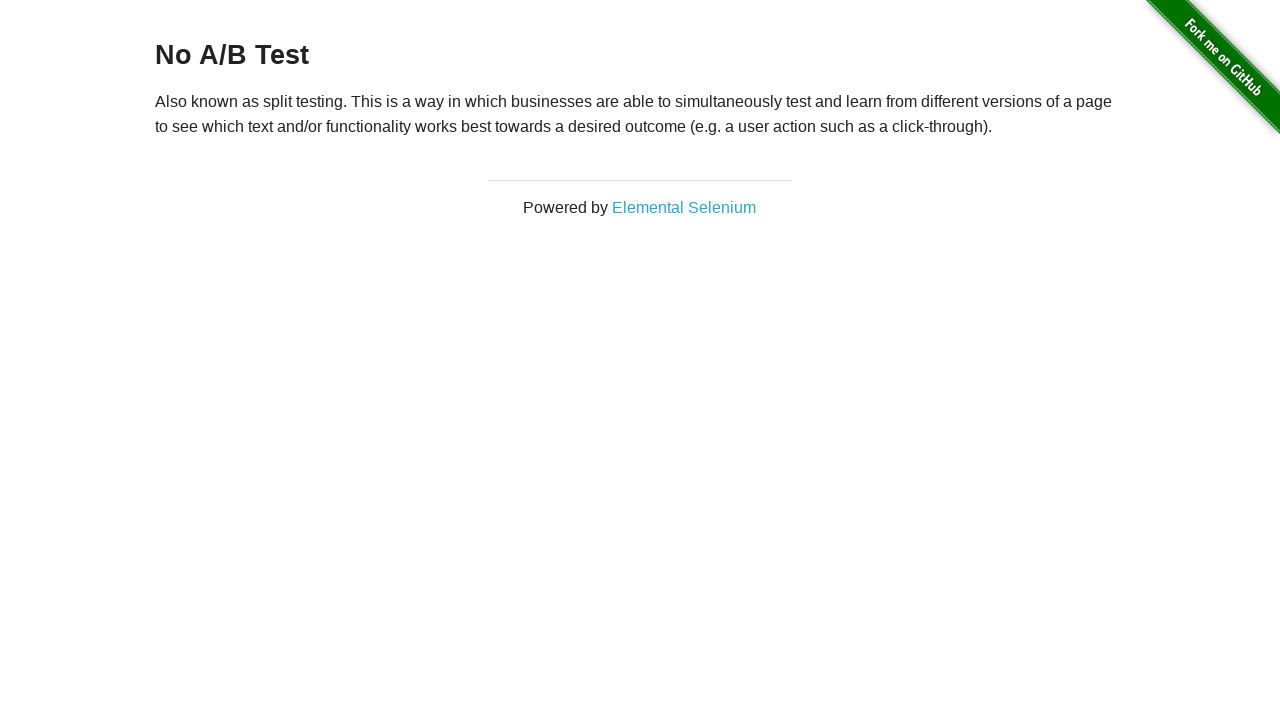

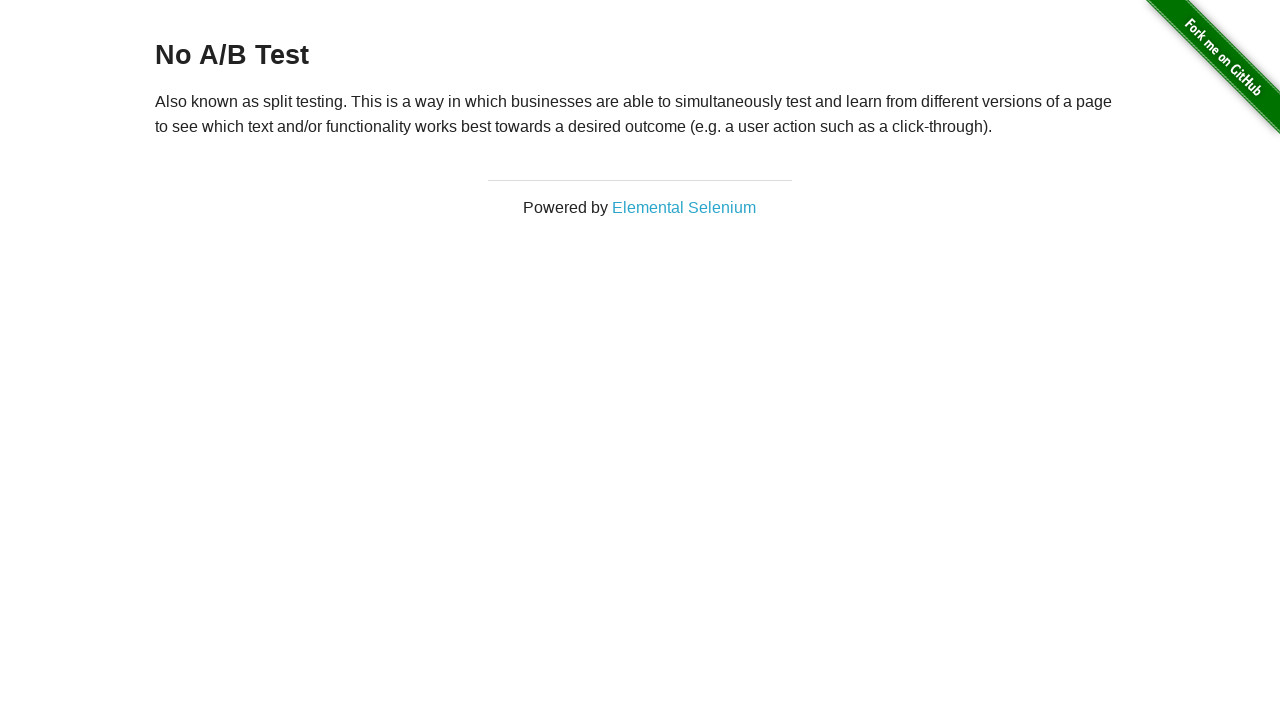